Tests login validation by attempting to login without credentials and verifying the error message

Starting URL: https://www.saucedemo.com/

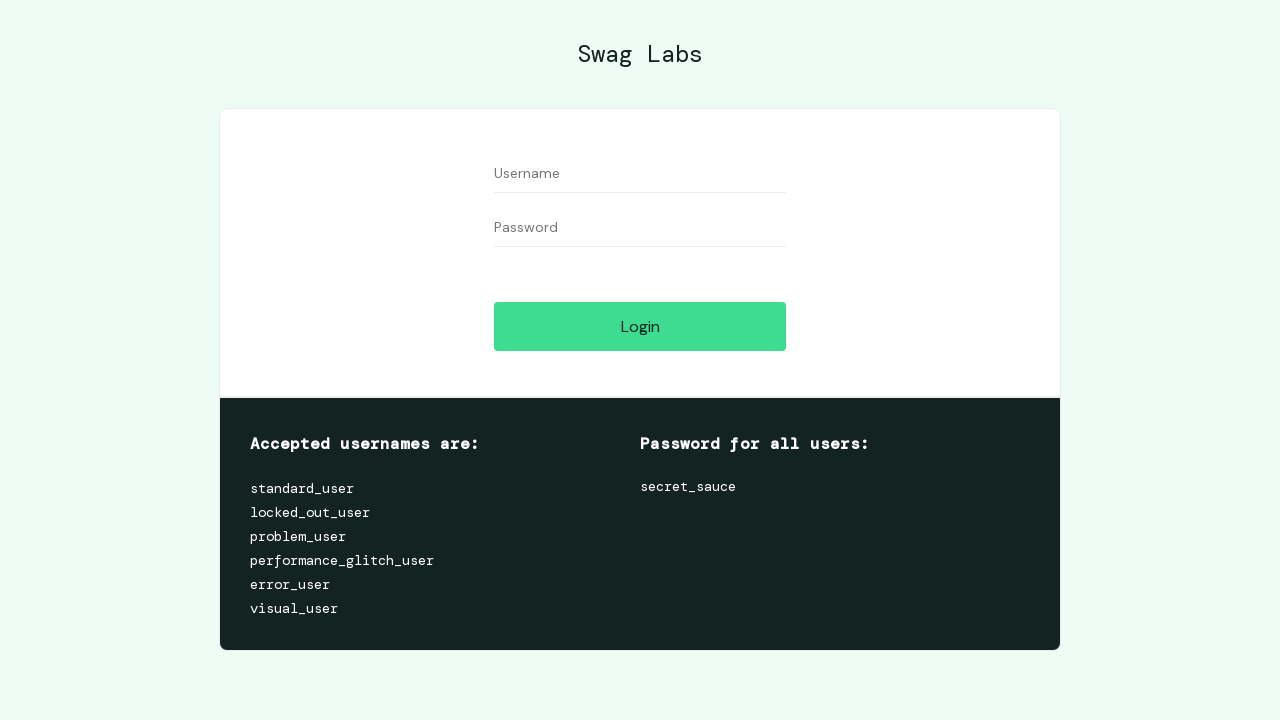

Clicked login button without entering credentials at (640, 326) on #login-button
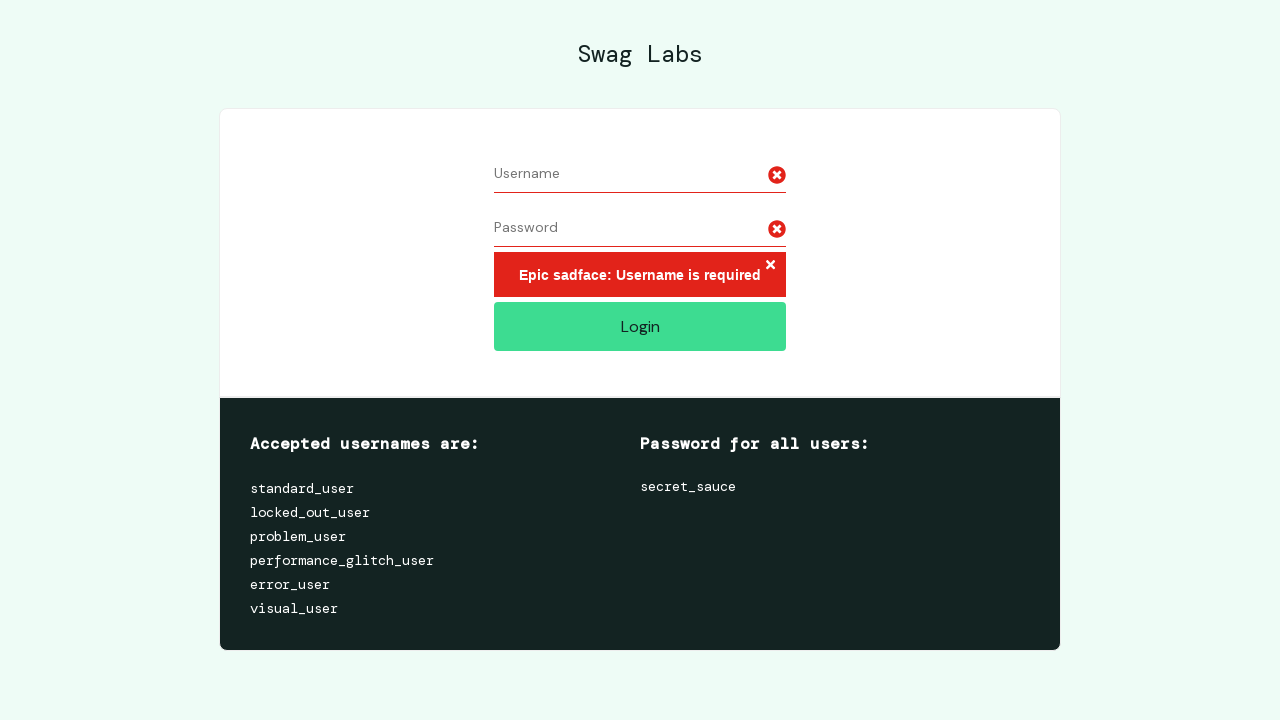

Error message element appeared
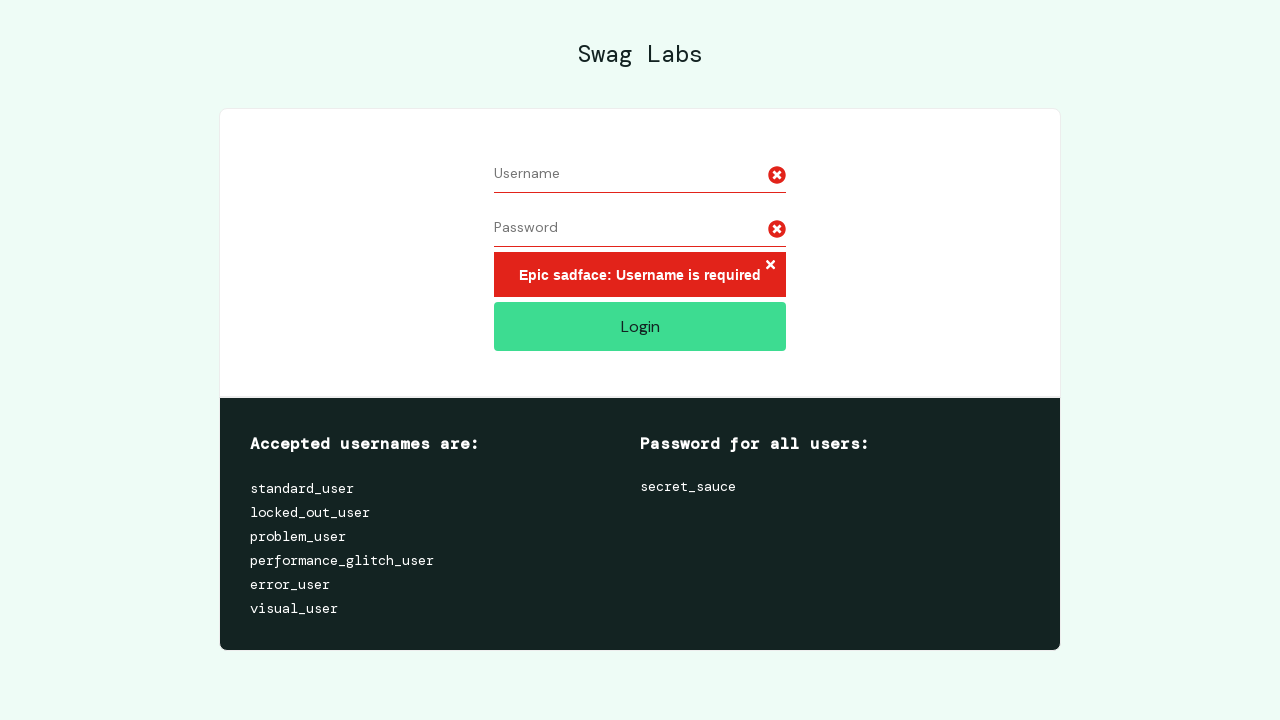

Retrieved error message text content
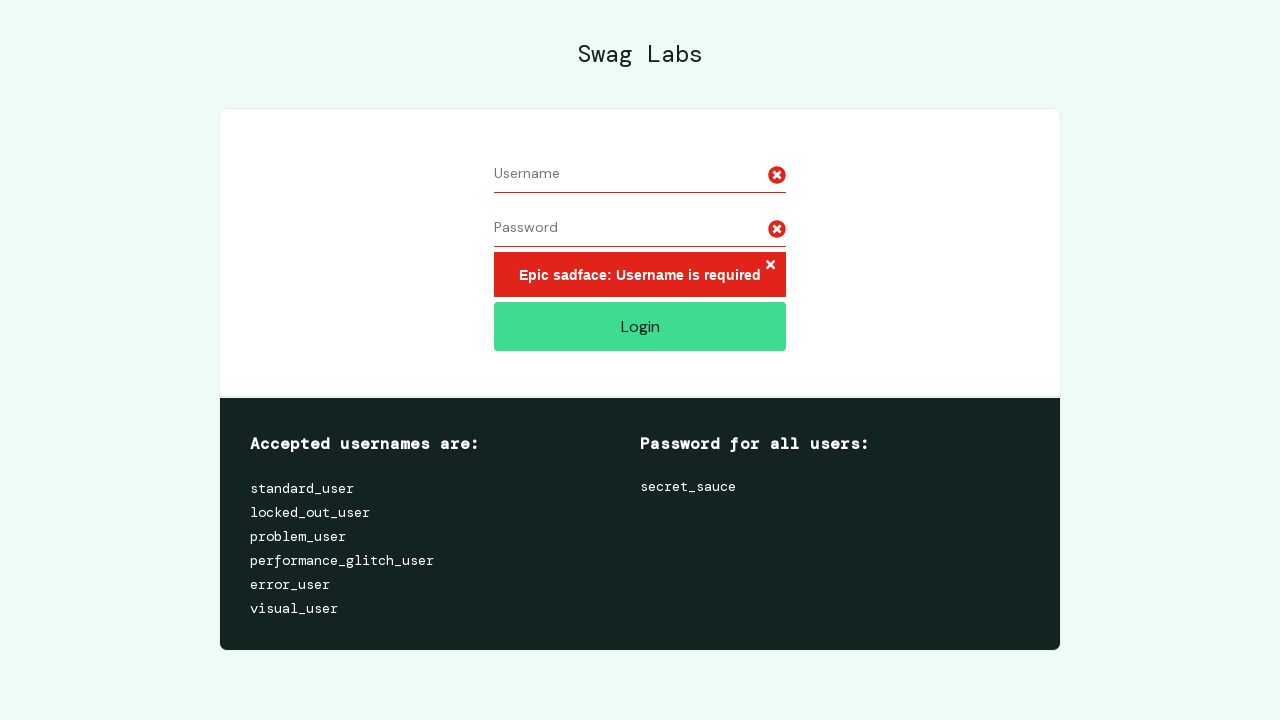

Verified error message matches expected message: 'Epic sadface: Username is required'
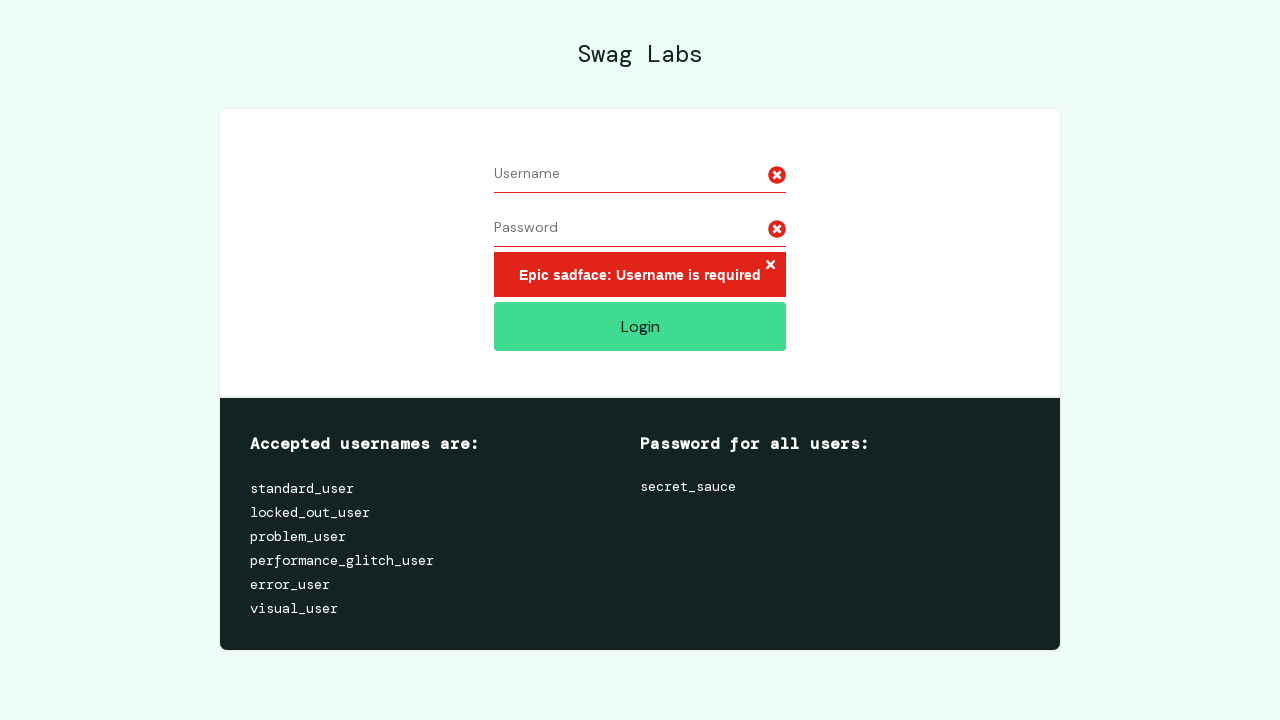

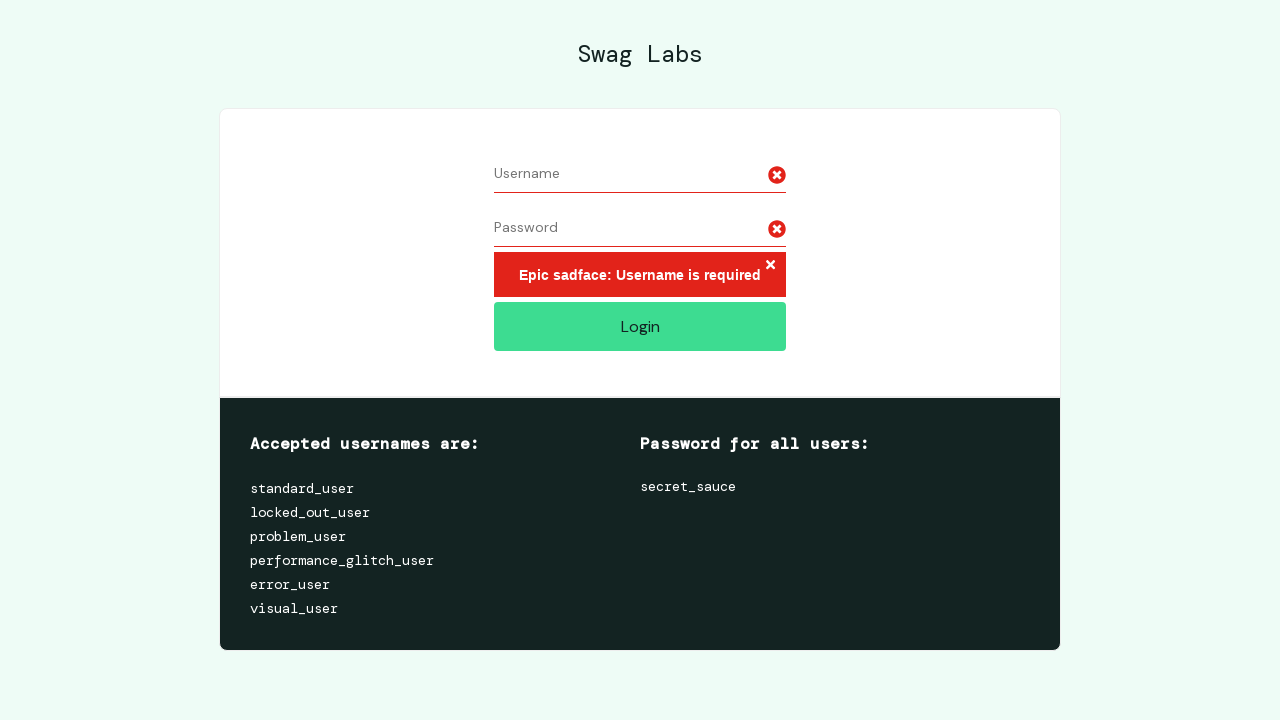